Tests that other controls are hidden when editing a todo item

Starting URL: https://demo.playwright.dev/todomvc

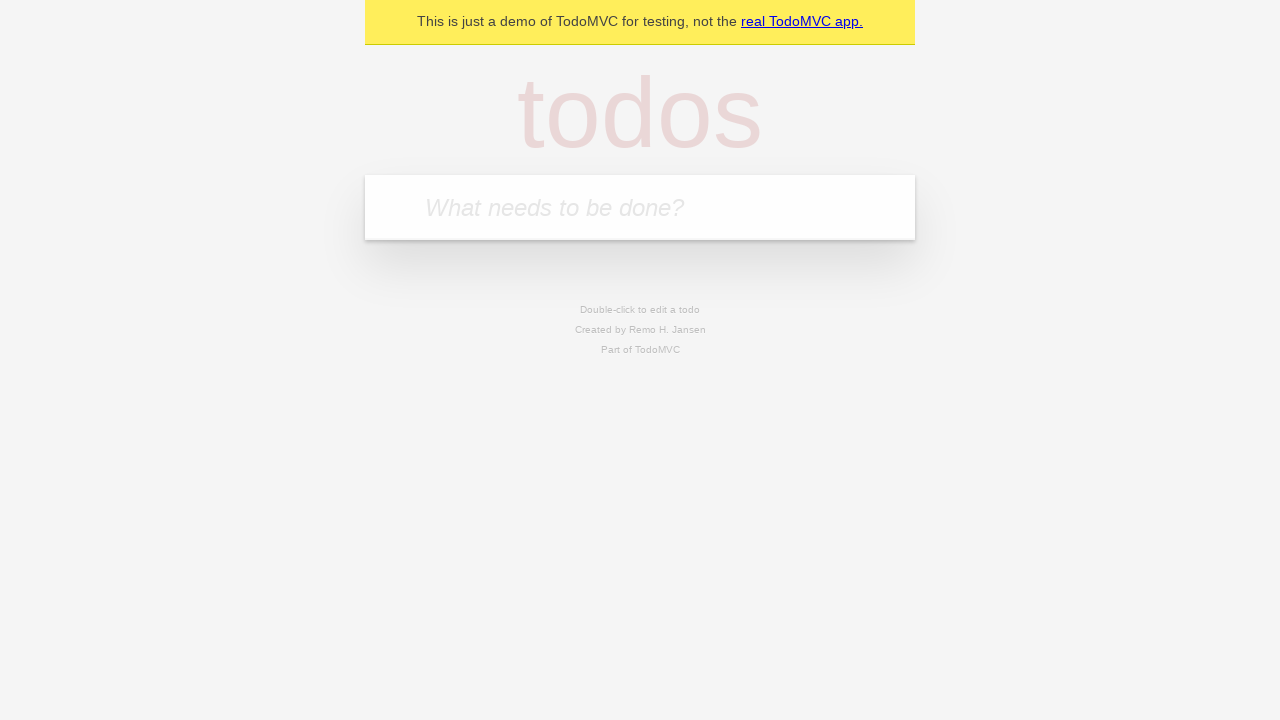

Filled first todo input with 'buy some cheese' on .new-todo
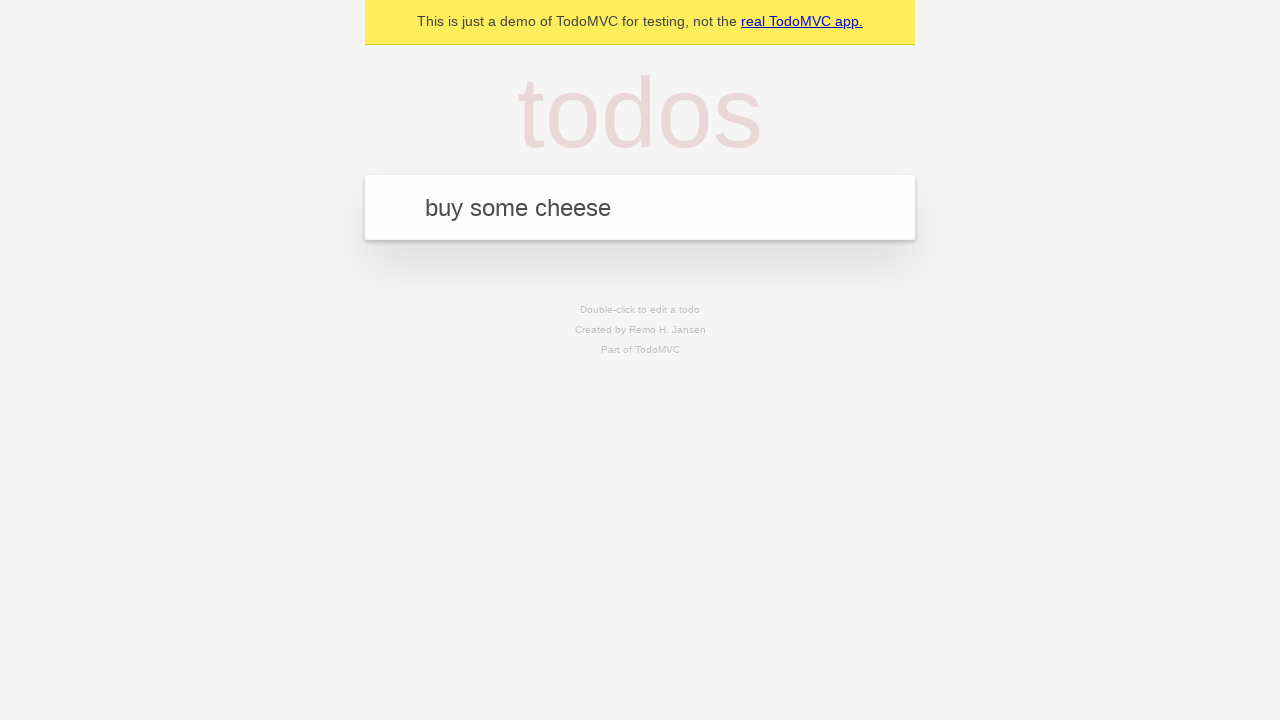

Pressed Enter to create first todo item on .new-todo
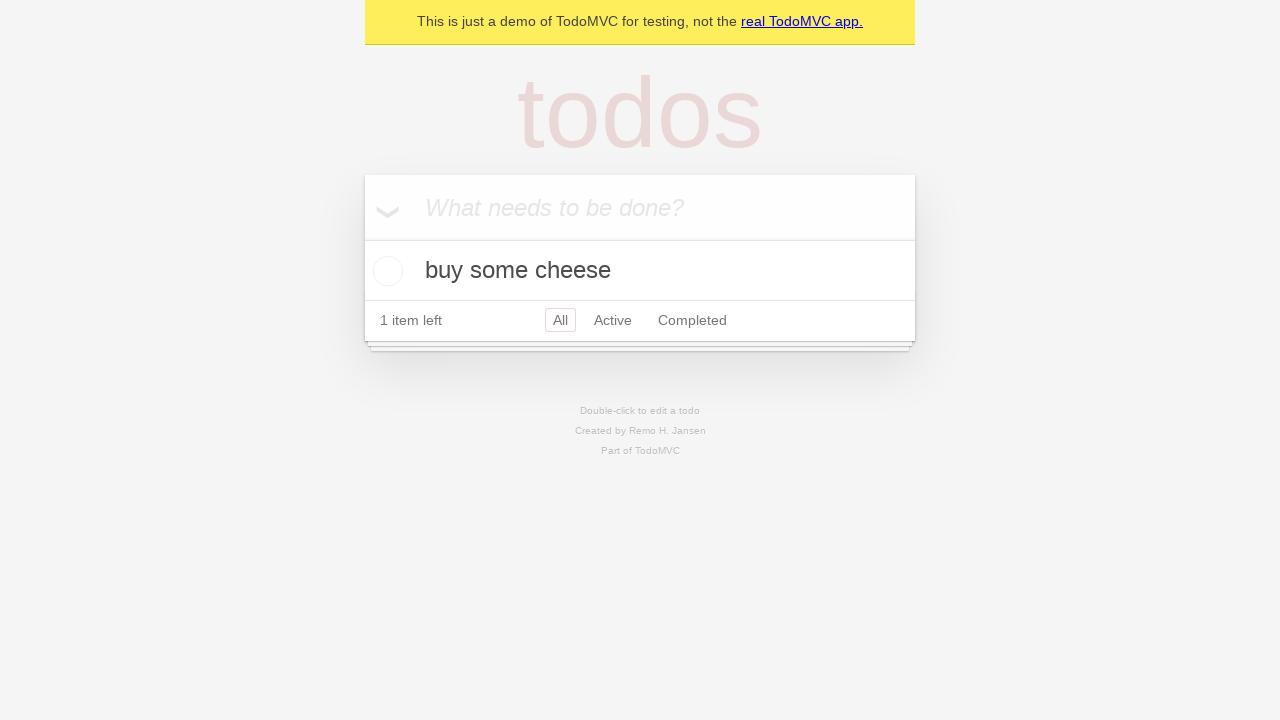

Filled second todo input with 'feed the cat' on .new-todo
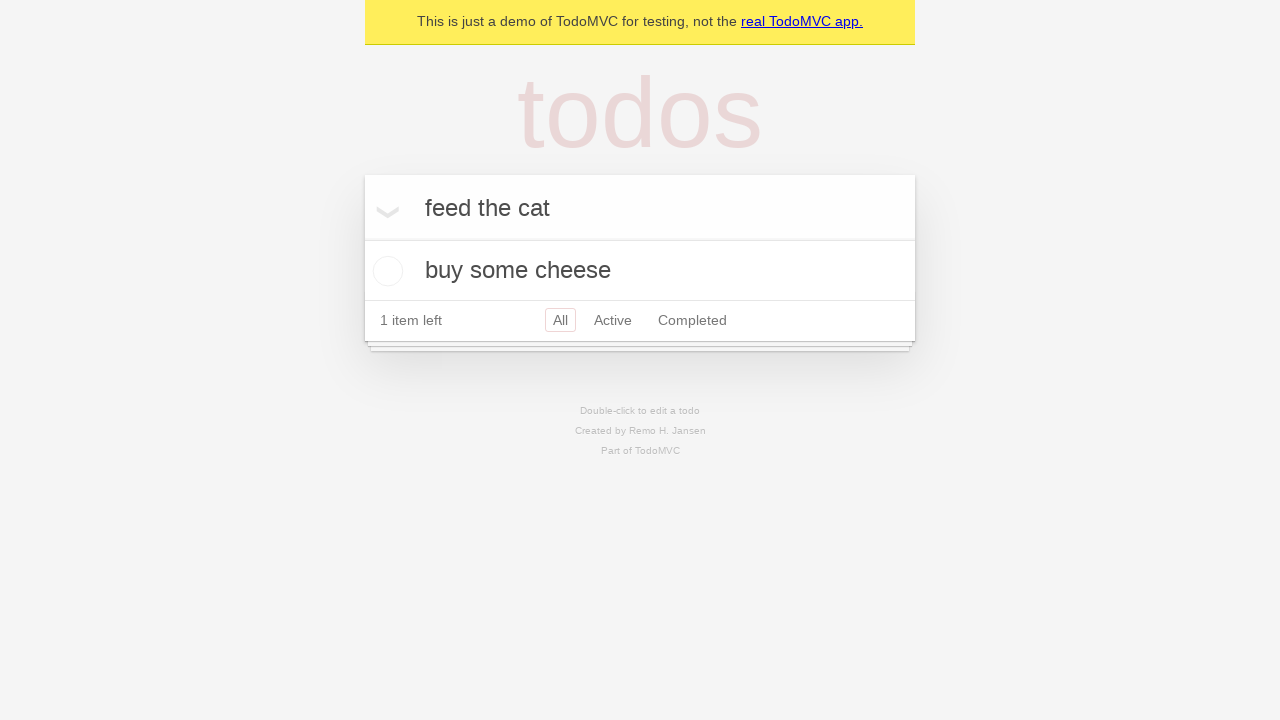

Pressed Enter to create second todo item on .new-todo
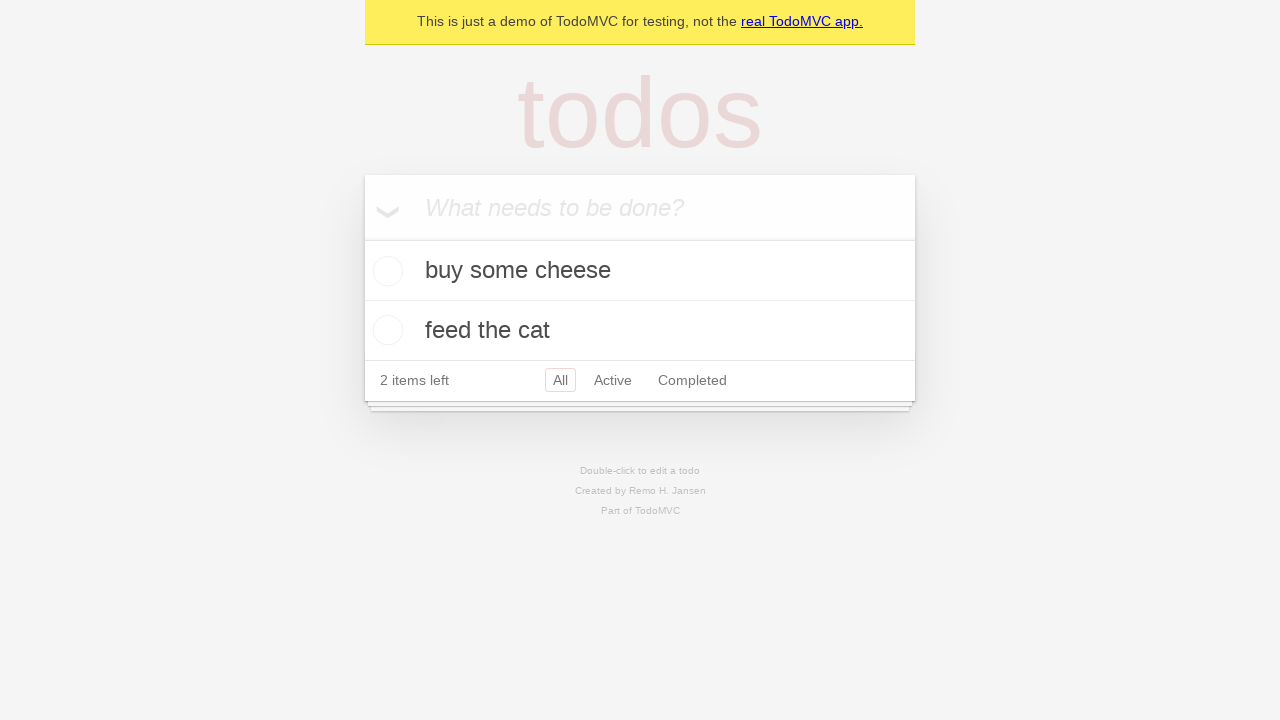

Filled third todo input with 'book a doctors appointment' on .new-todo
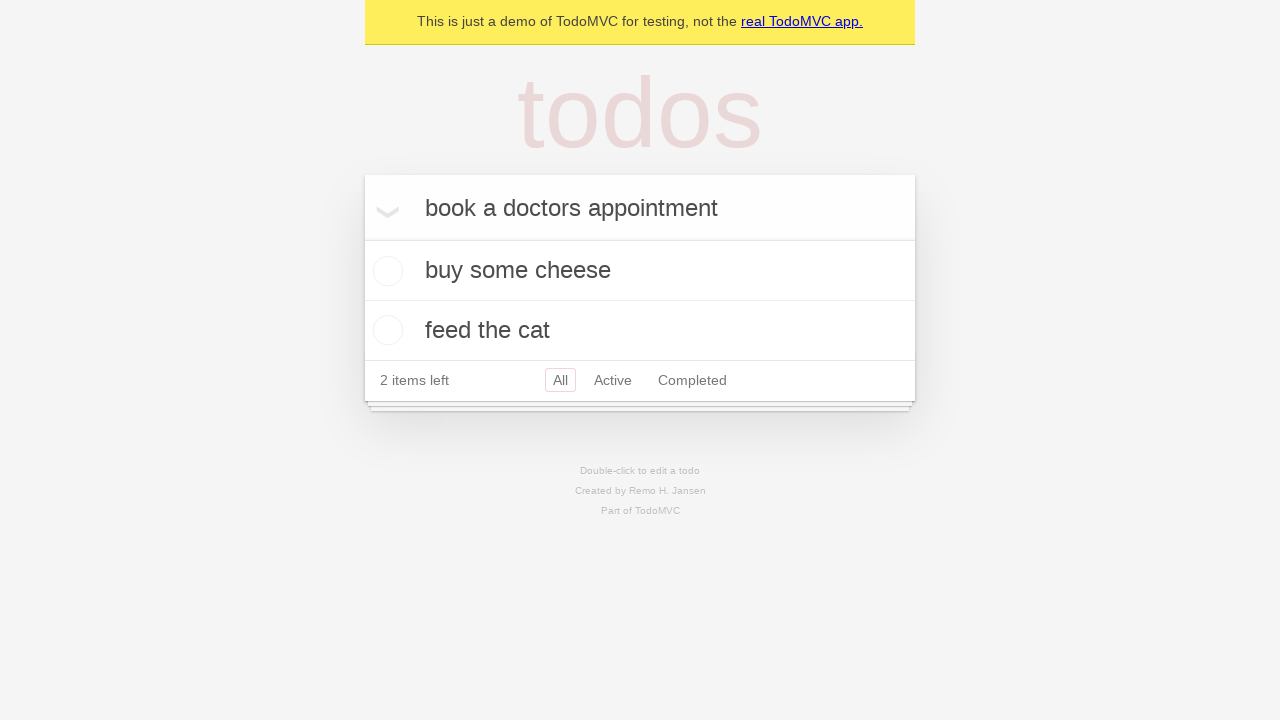

Pressed Enter to create third todo item on .new-todo
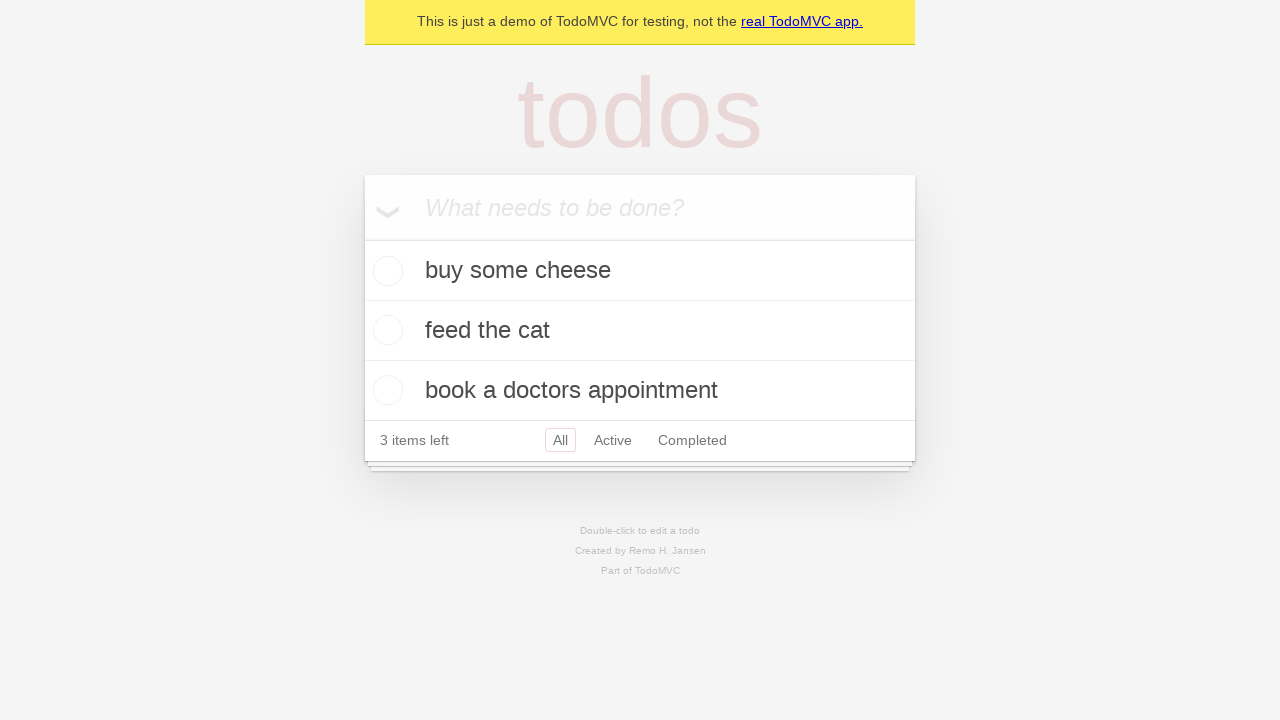

Waited for all three todo items to be loaded
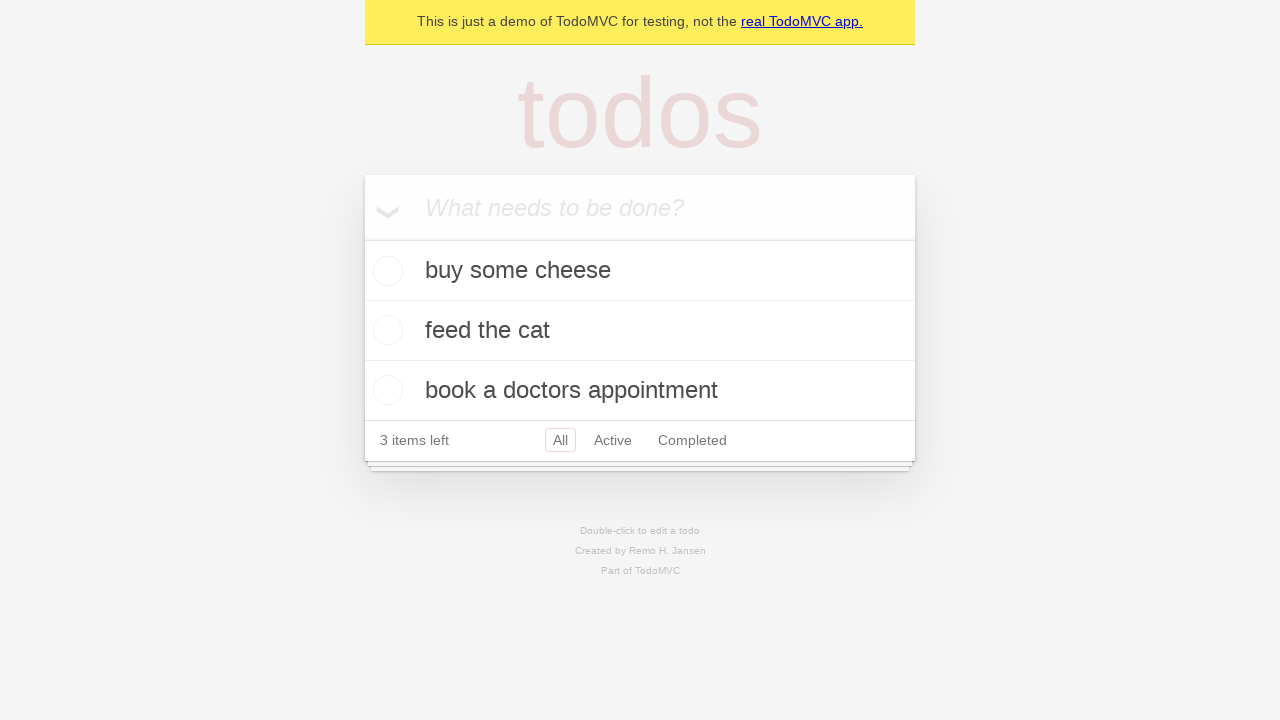

Double-clicked on second todo item to enter edit mode at (640, 331) on .todo-list li >> nth=1
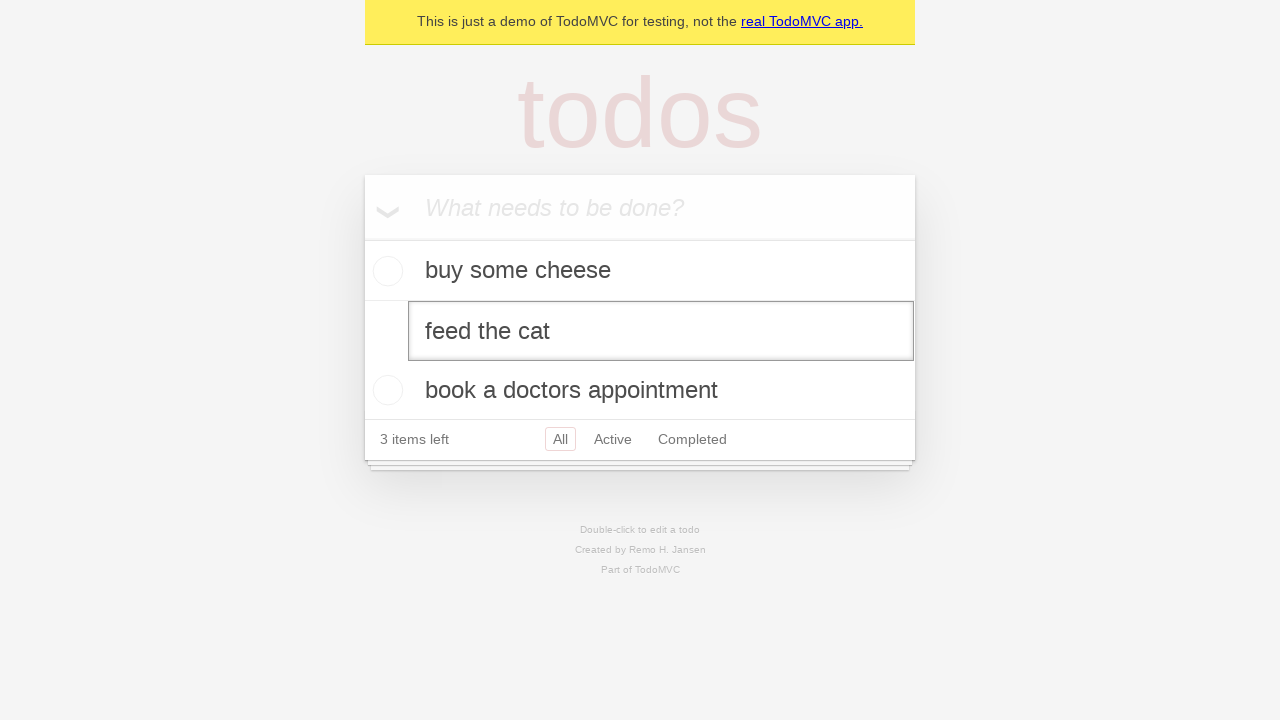

Waited for edit input field to appear on second todo item
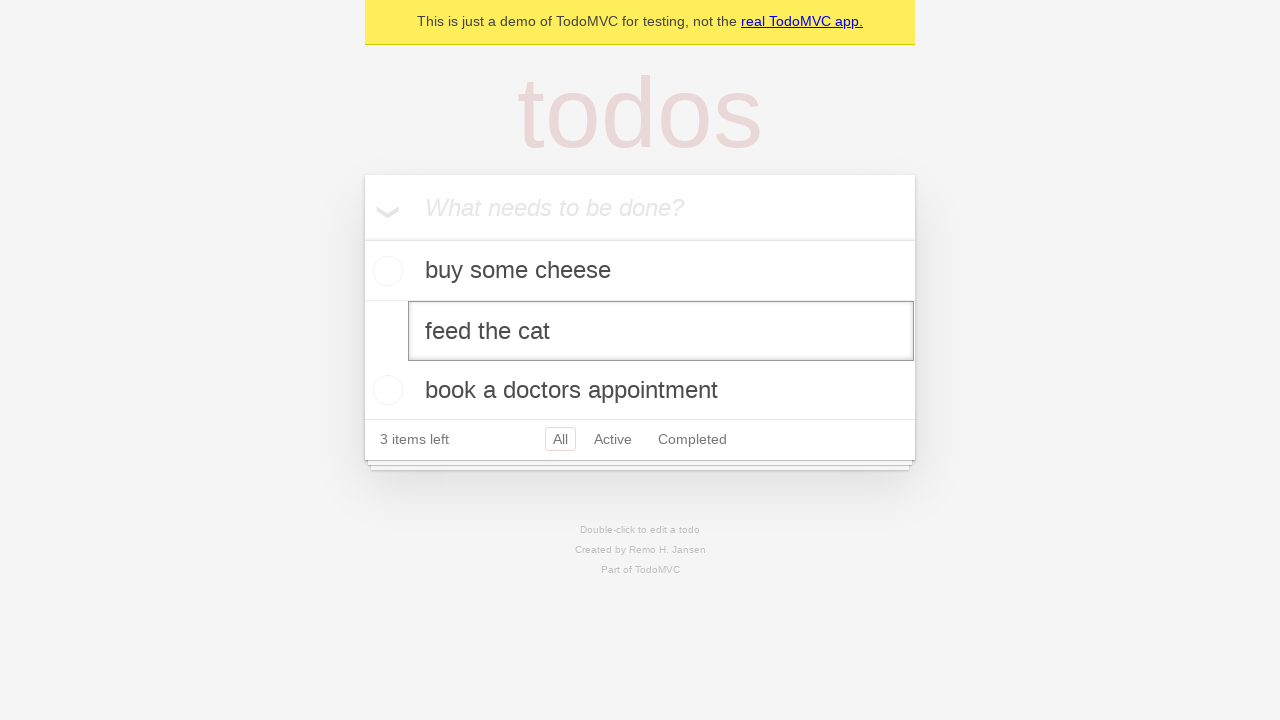

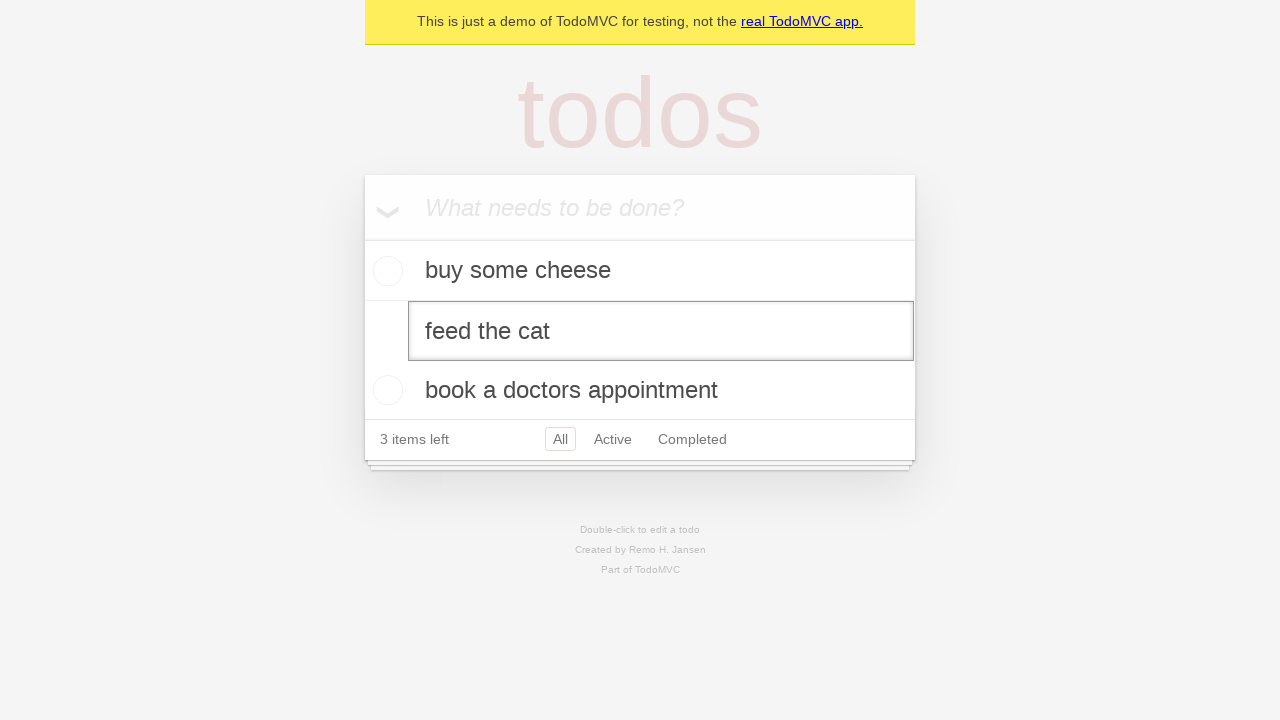